Navigates to NSE India website, hovers over a menu element, and clicks on the "Pre-Open Market" link to access the pre-open market page.

Starting URL: https://www.nseindia.com/

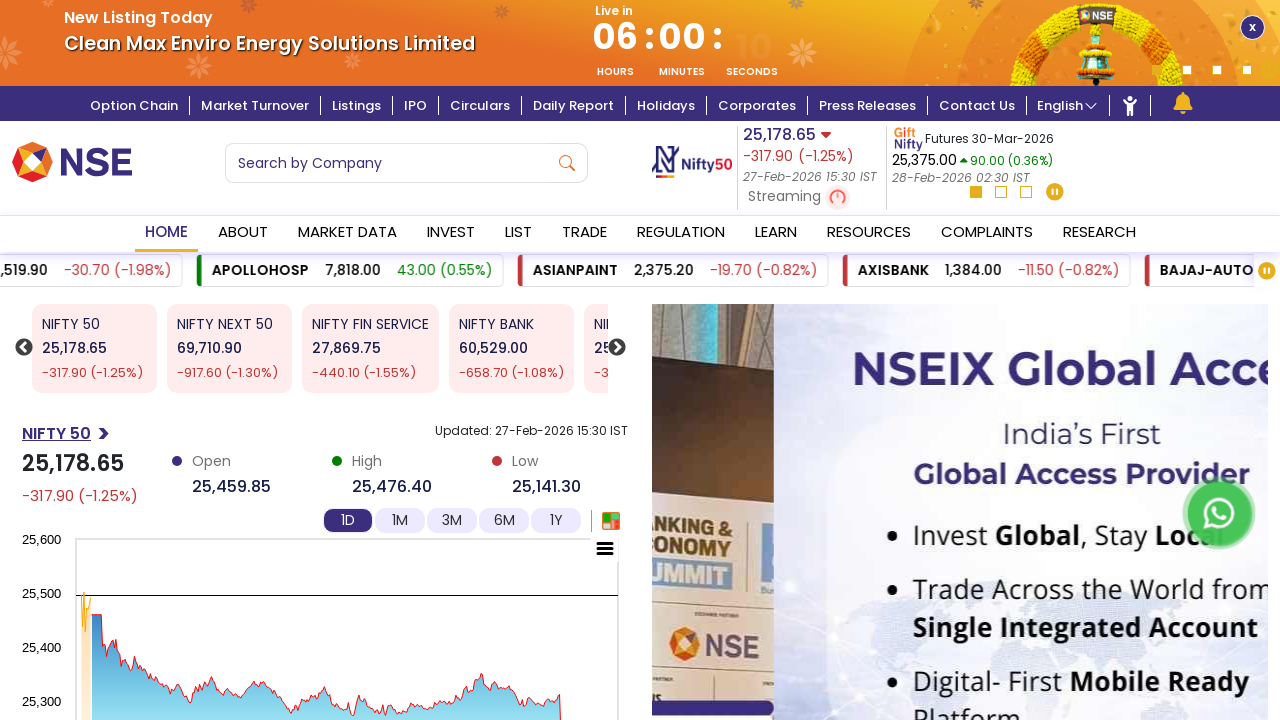

Waited for initial page load (3000ms)
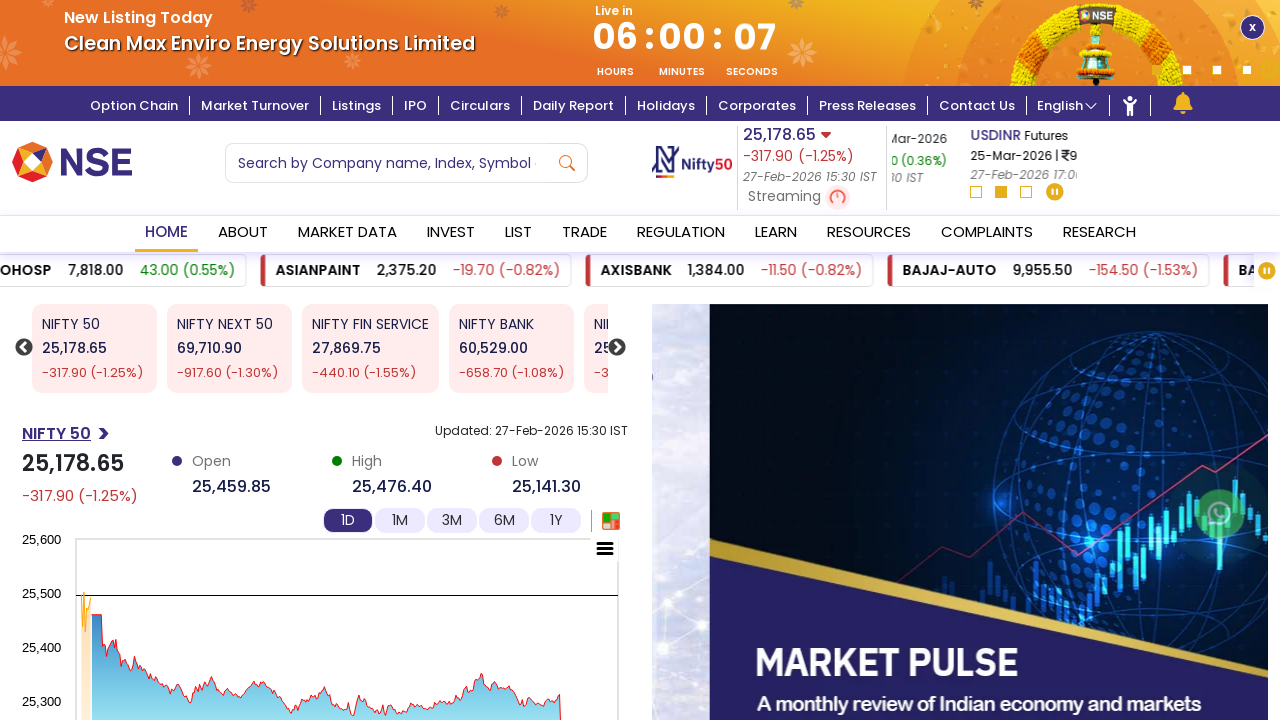

Hovered over menu element with id 'link_2' to reveal dropdown at (347, 234) on #link_2
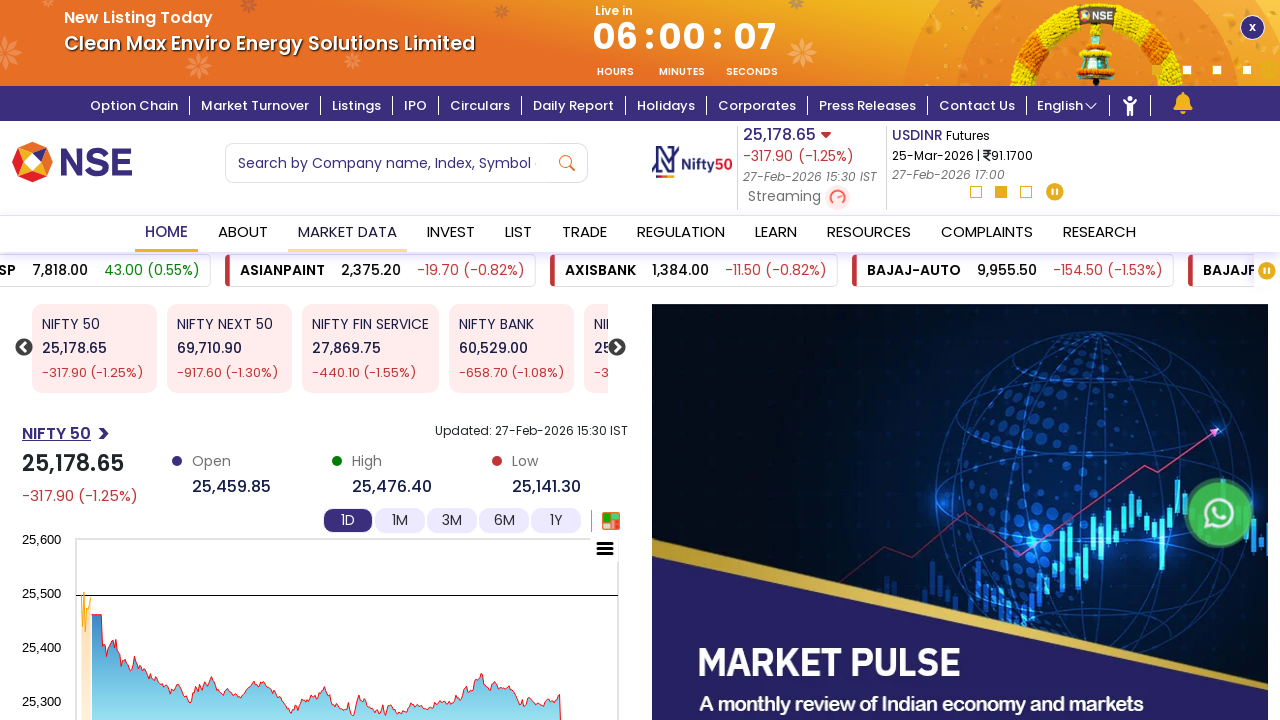

Waited for dropdown menu to appear (2000ms)
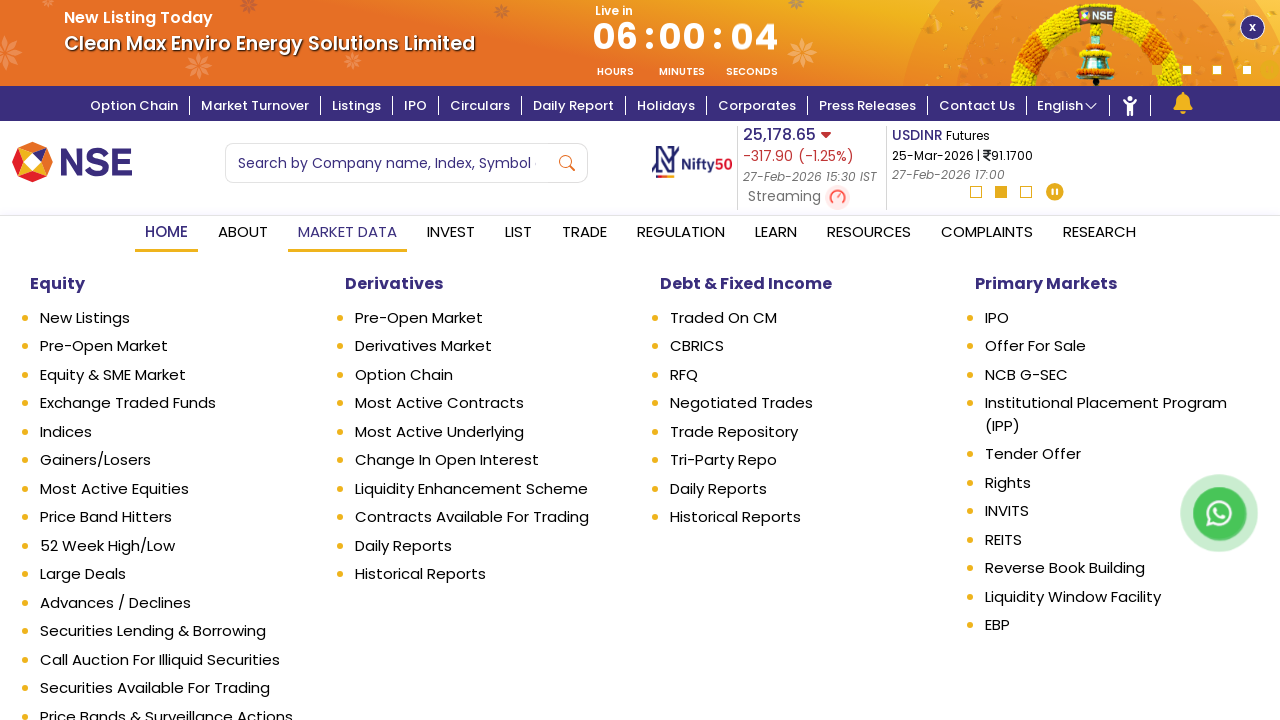

Clicked on 'Pre-Open Market' link at (176, 346) on text=Pre-Open Market
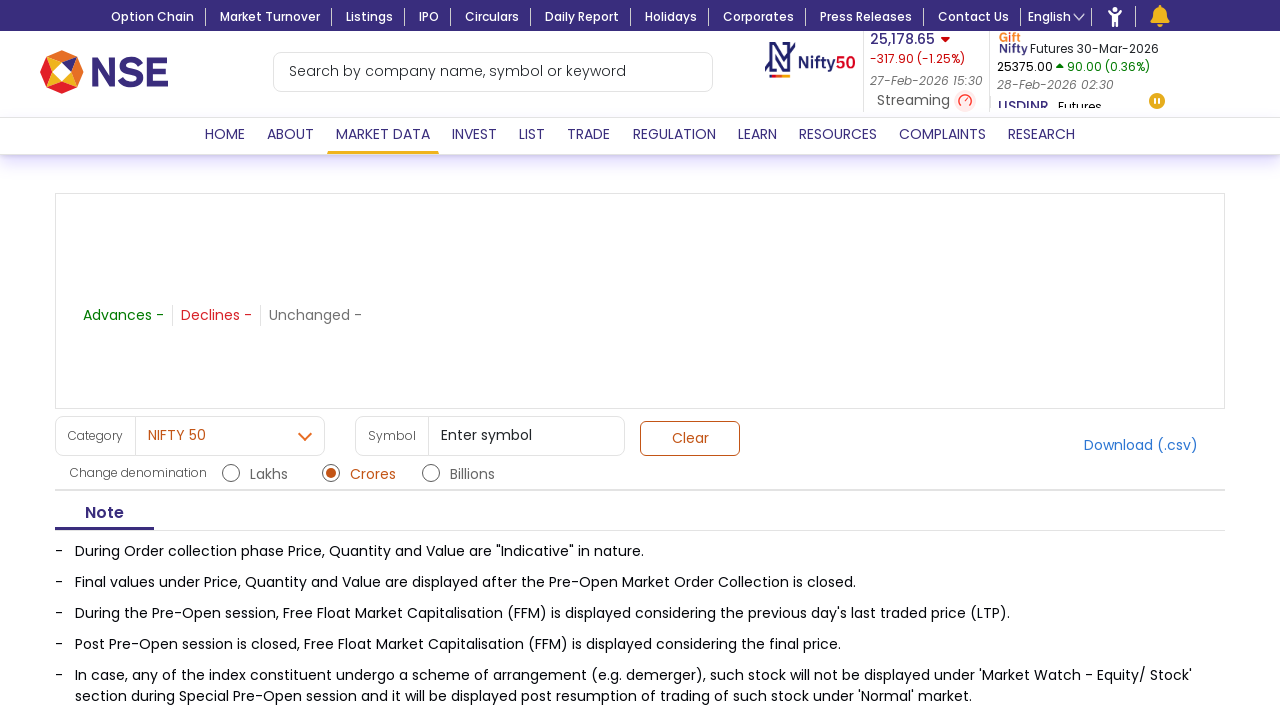

Waited for body element to be present
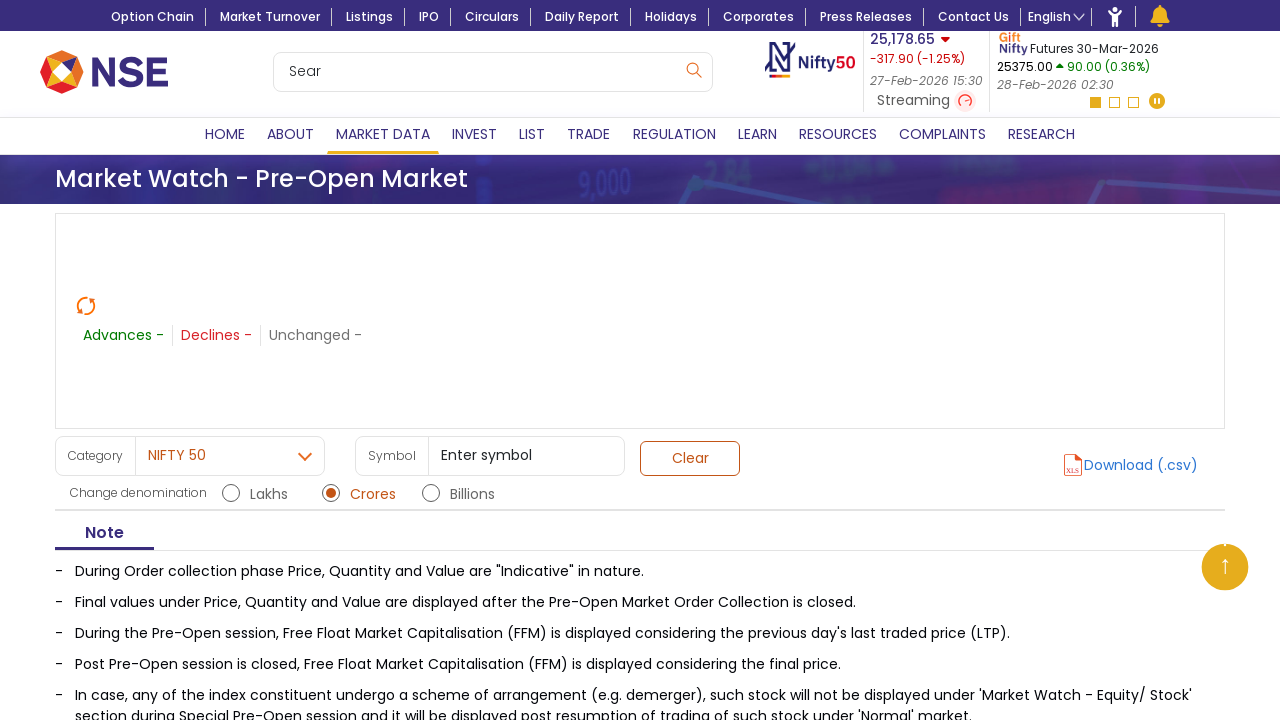

Waited for pre-open market page to fully load (3000ms)
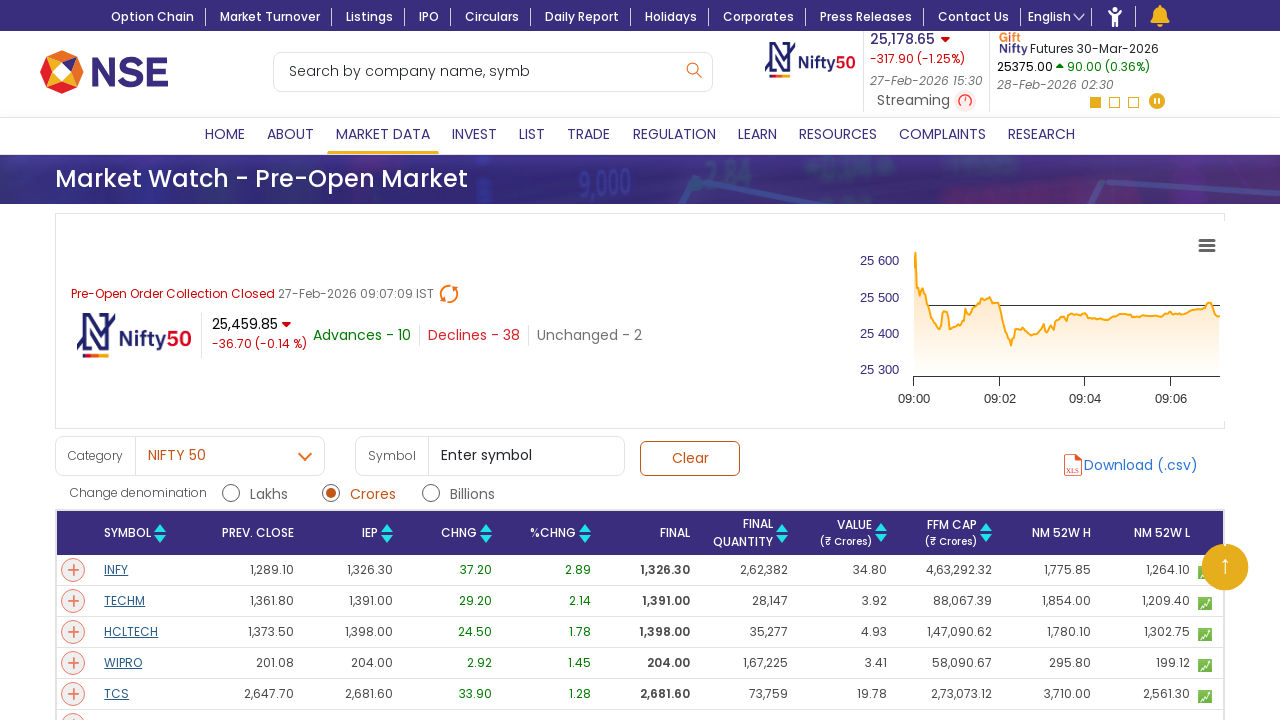

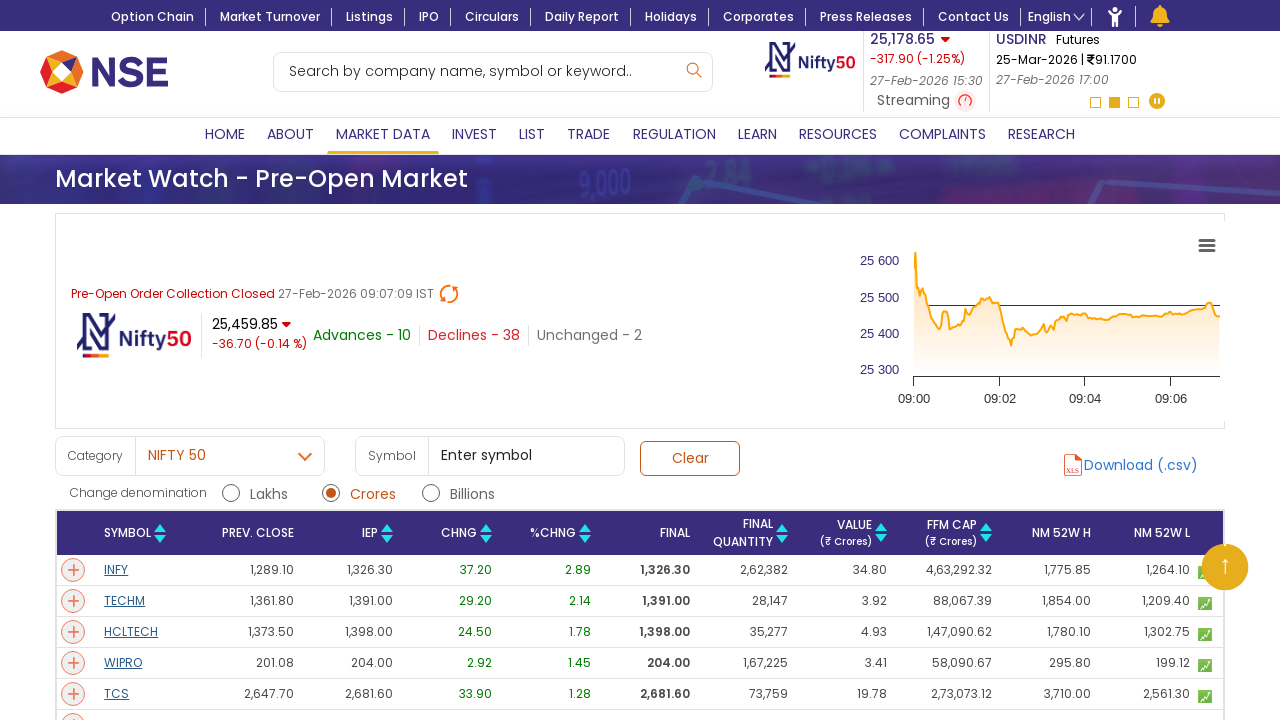